Tests right-click (context click) functionality on a button element on a clicks demo page

Starting URL: http://sahitest.com/demo/clicks.htm

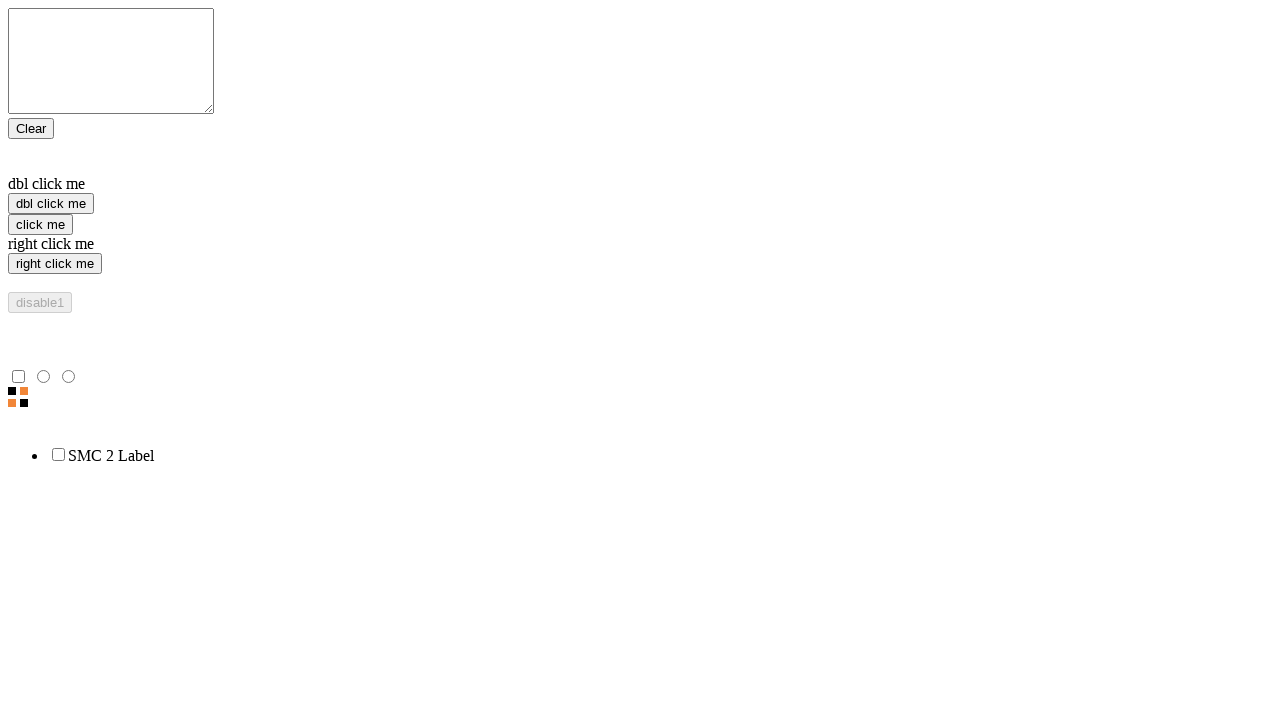

Waited for page to load (domcontentloaded state)
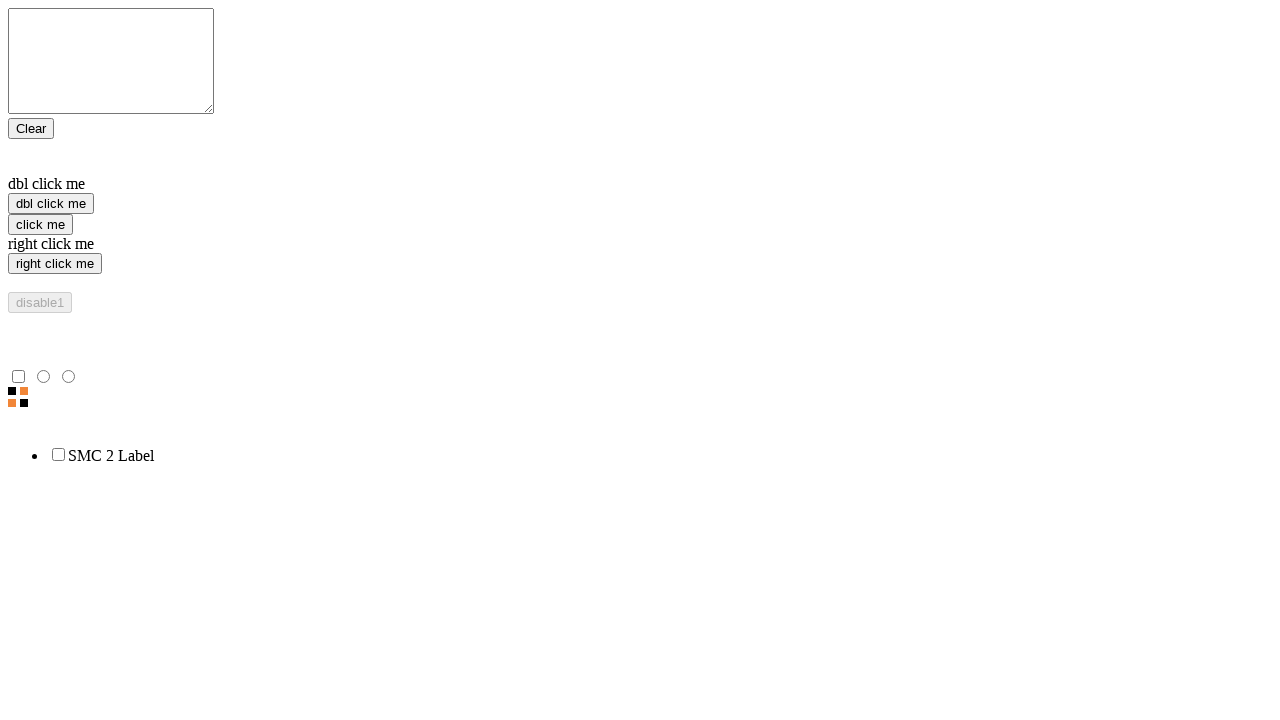

Right-clicked on button element to open context menu at (55, 264) on xpath=/html/body/form/input[4]
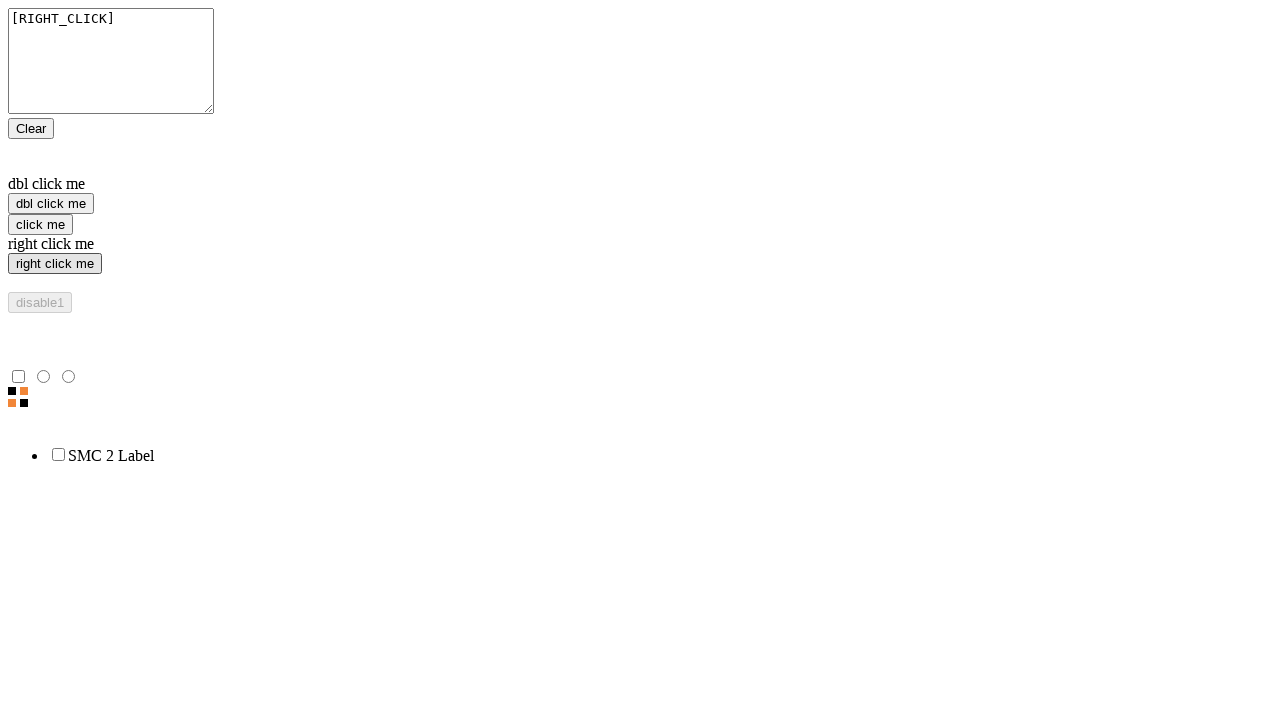

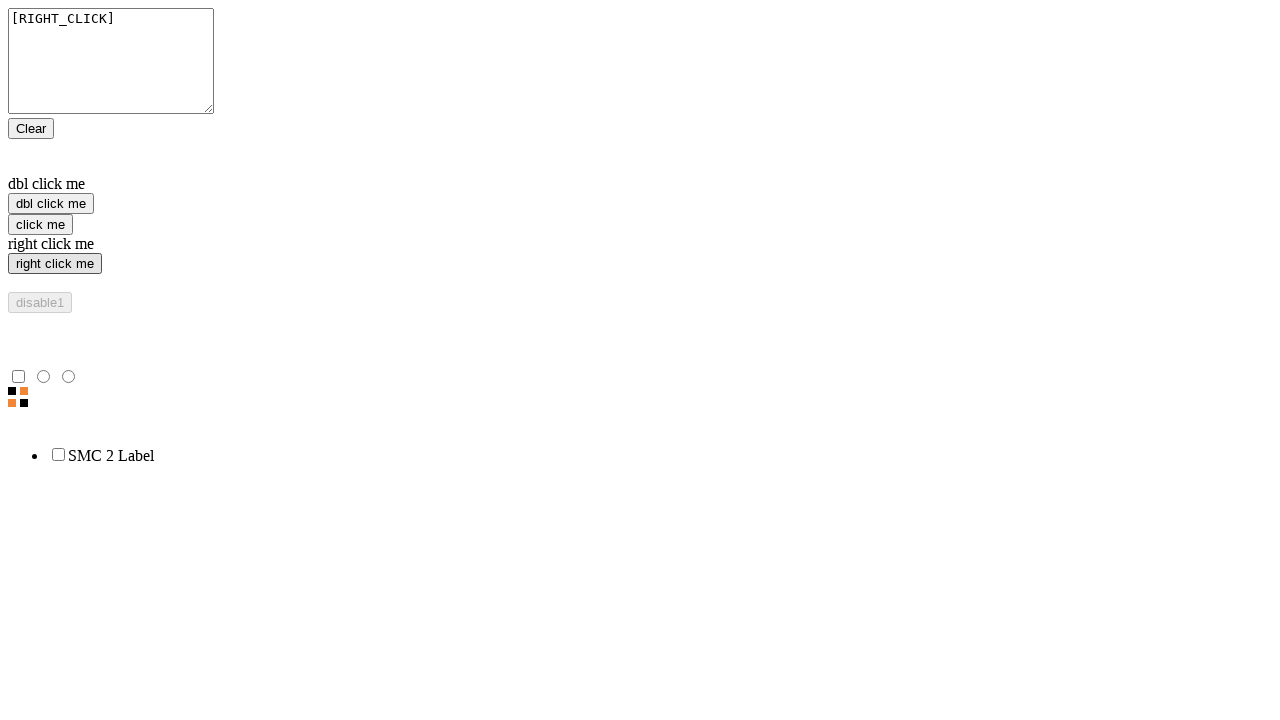